Simple test that navigates to the London Theatre Direct landing page and verifies it loads

Starting URL: https://www.londontheatredirect.com/

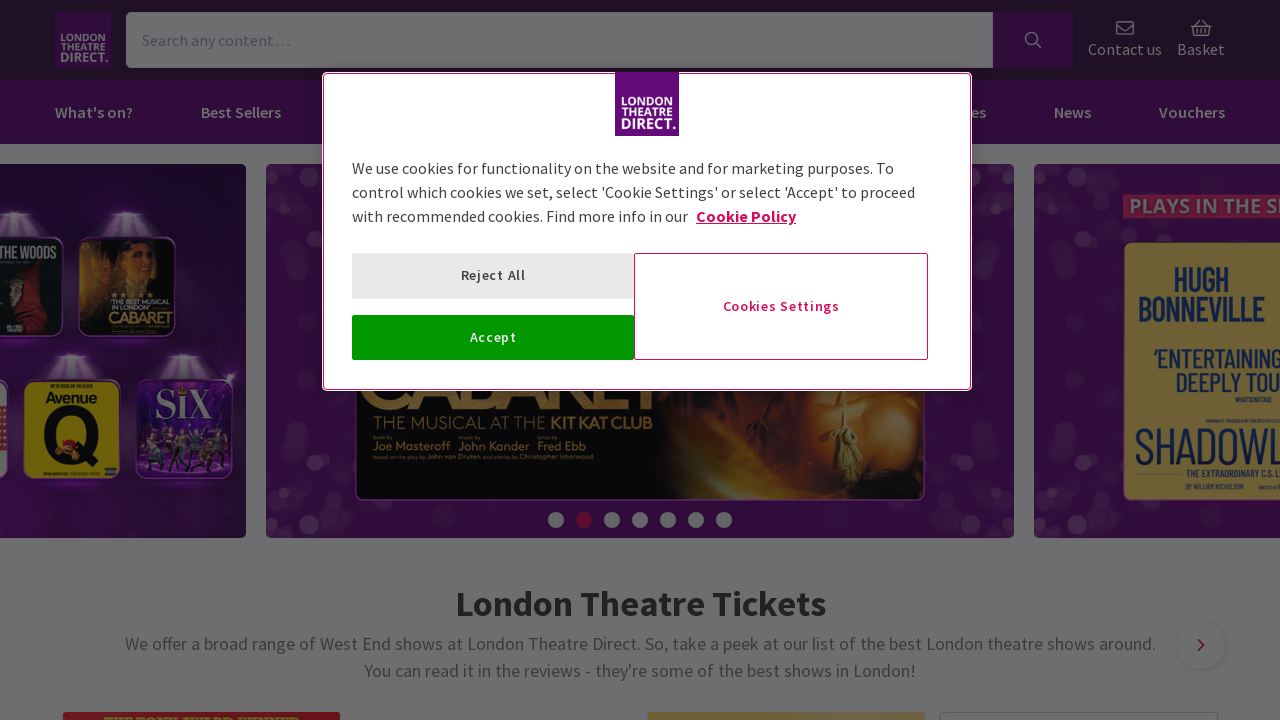

Waited for page to reach domcontentloaded state
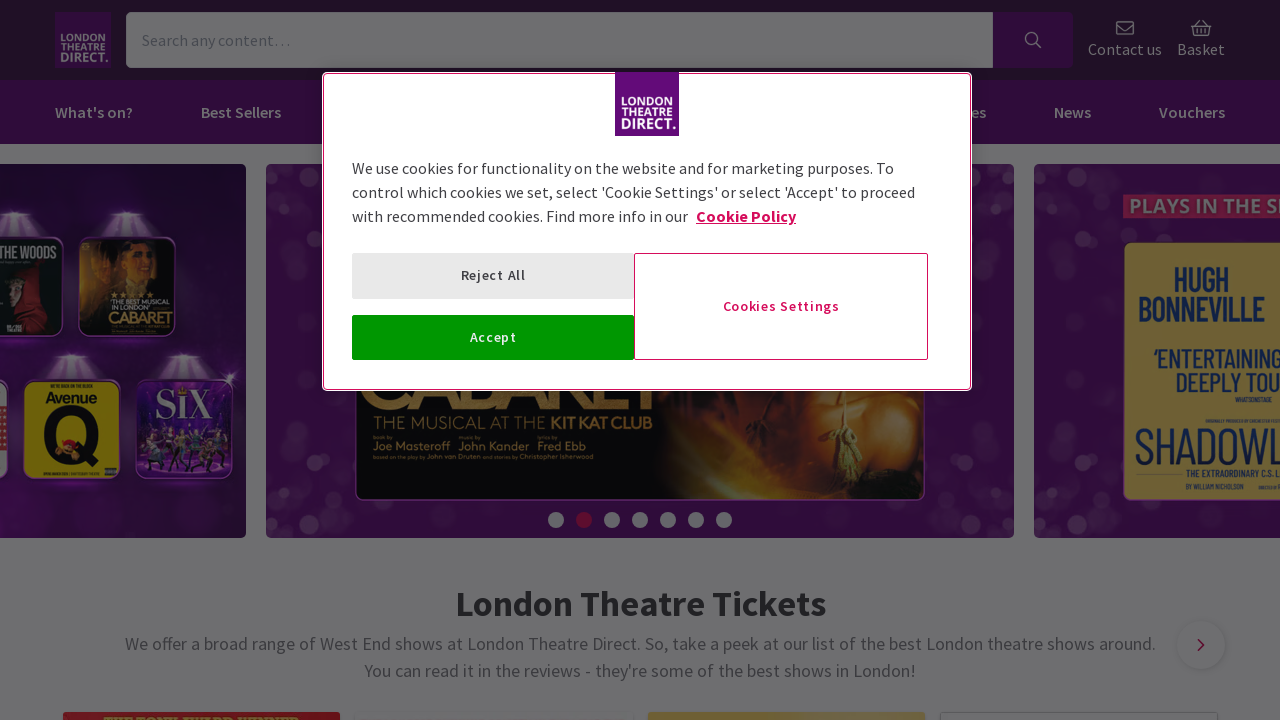

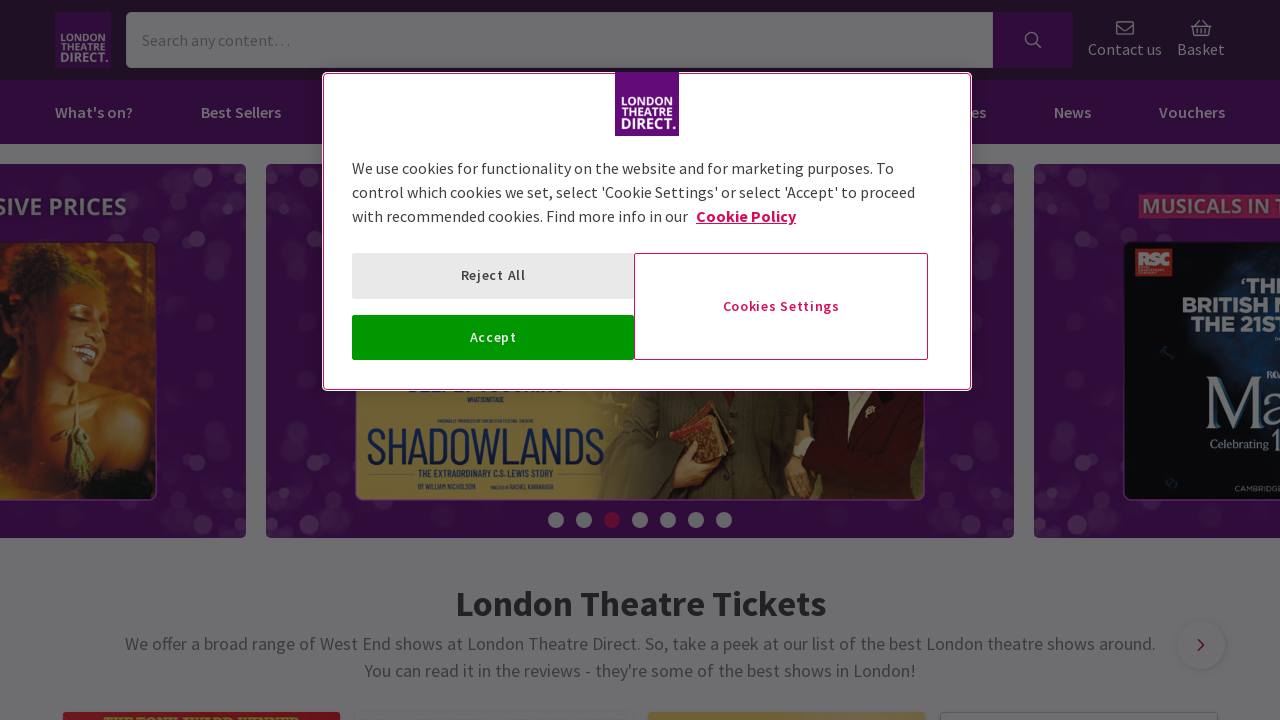